Tests dropdown menu functionality by selecting options using different methods (by index, by value, by visible text) and verifies the dropdown contains the expected number of options.

Starting URL: https://the-internet.herokuapp.com/dropdown

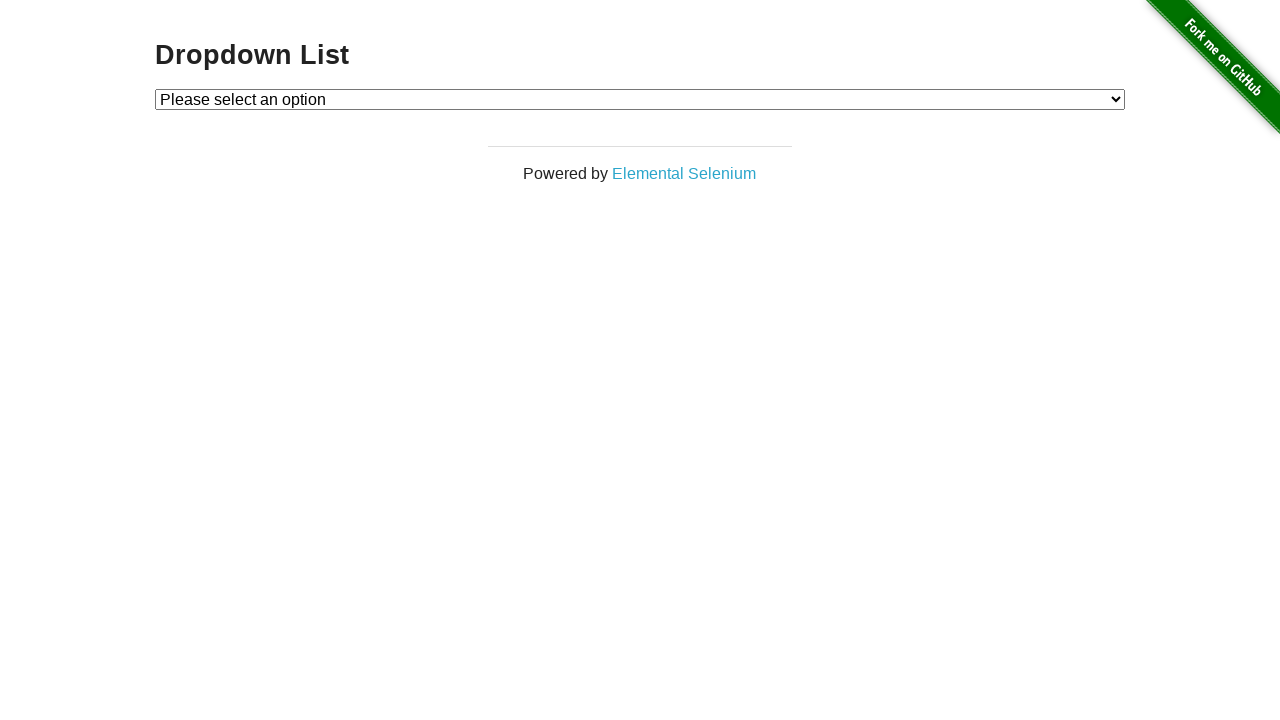

Located dropdown element with id 'dropdown'
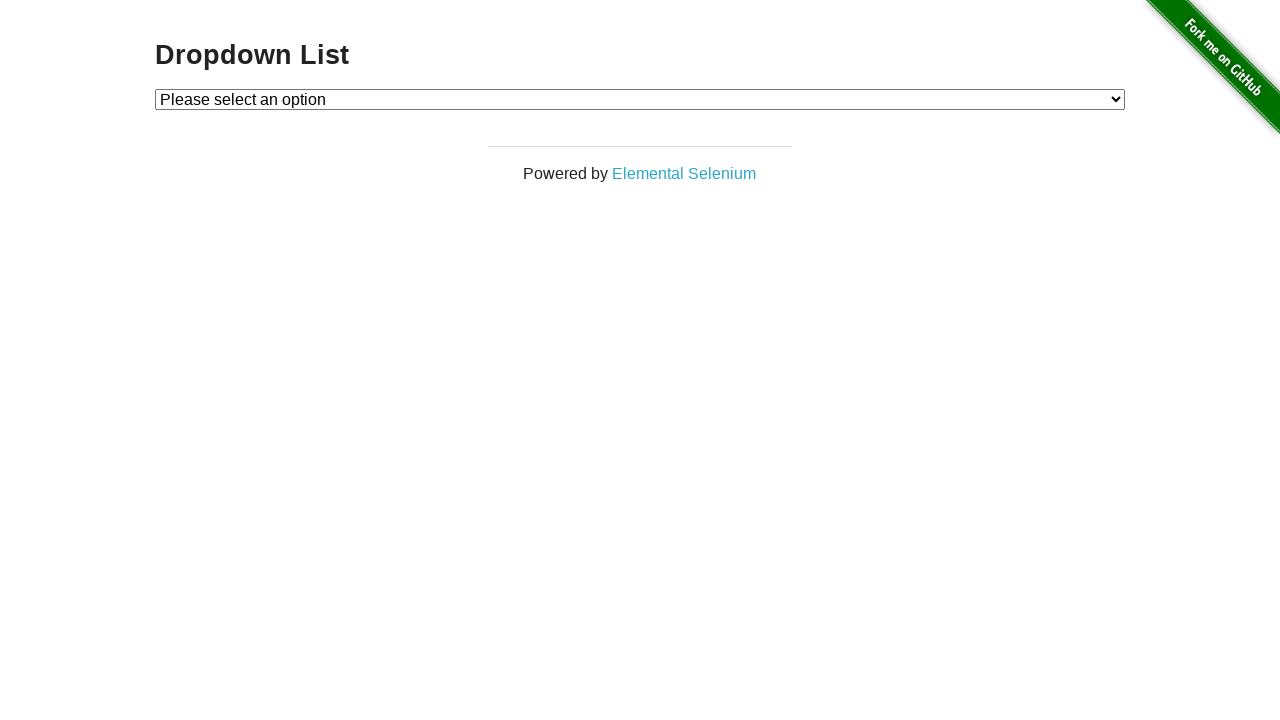

Selected Option 1 by index (index=1) on select#dropdown
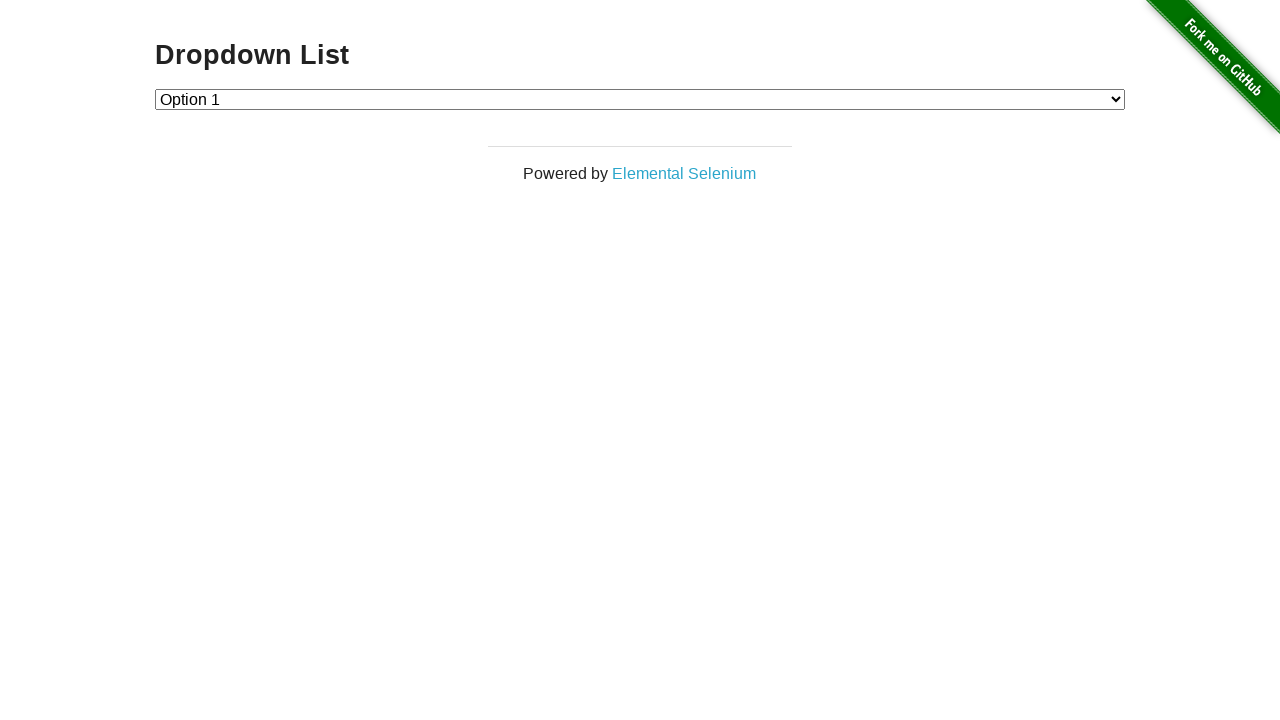

Waited 500ms to verify Option 1 selection
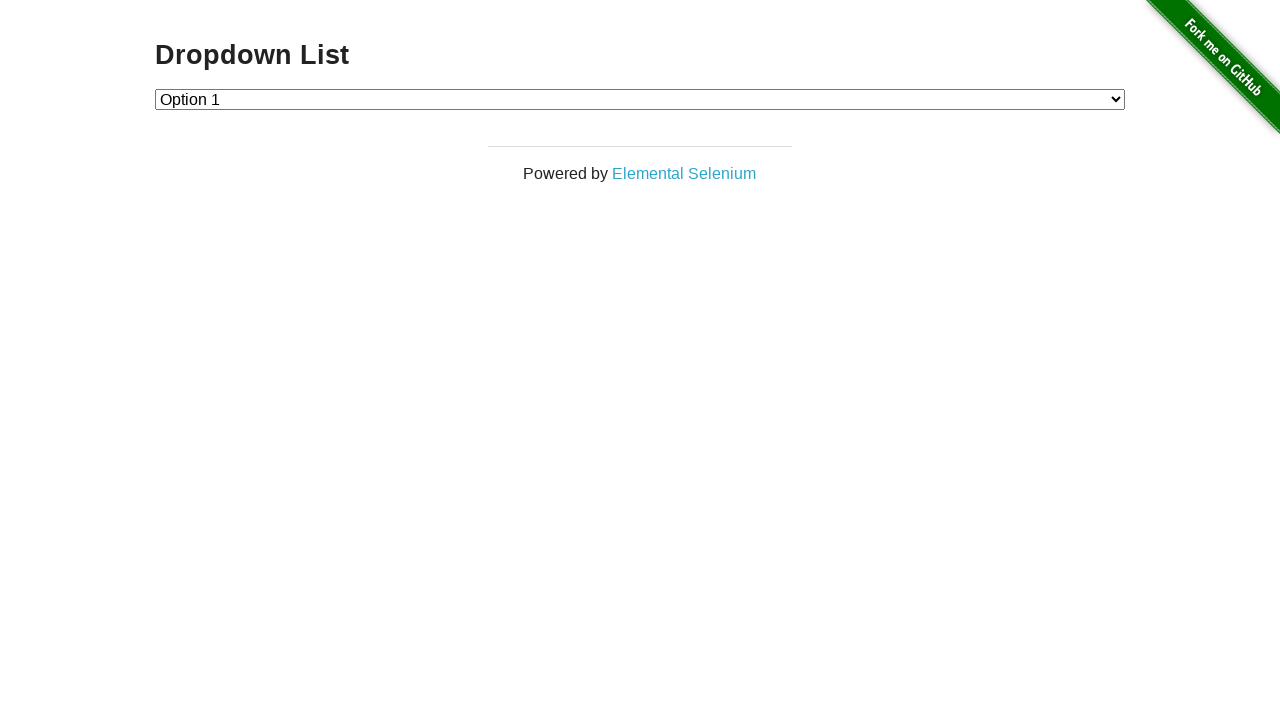

Selected Option 2 by value ('2') on select#dropdown
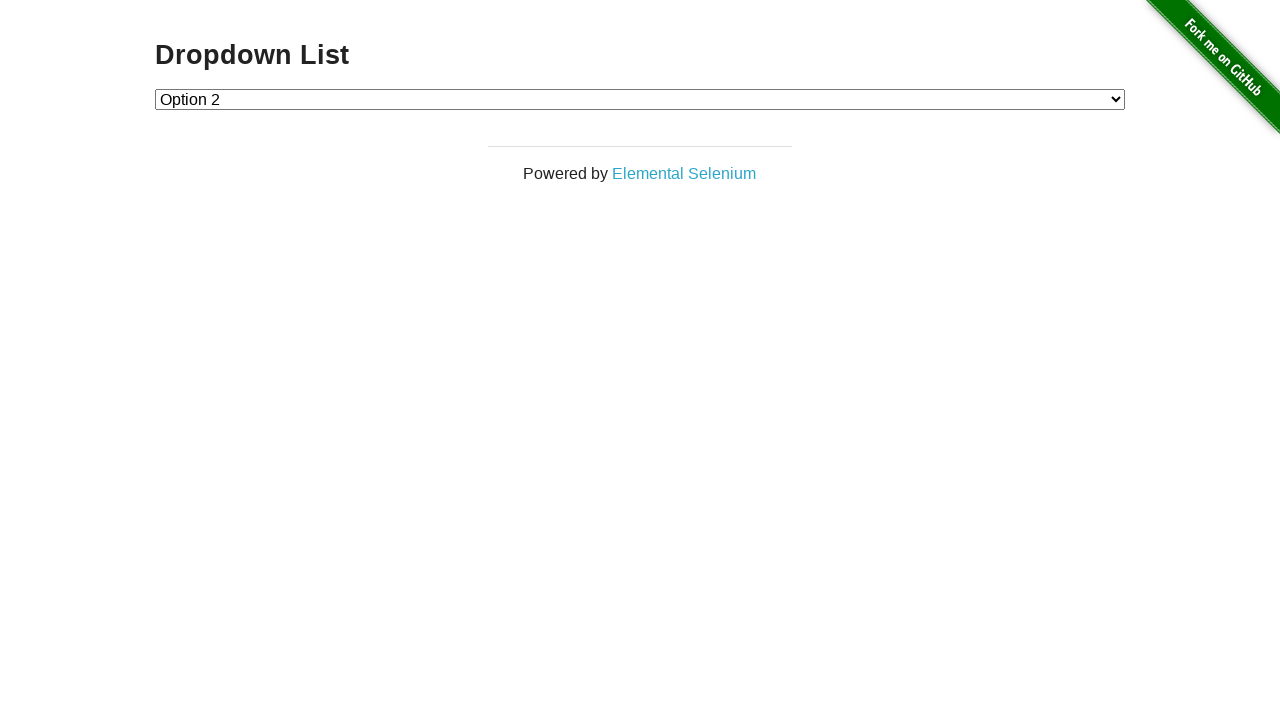

Waited 500ms to verify Option 2 selection
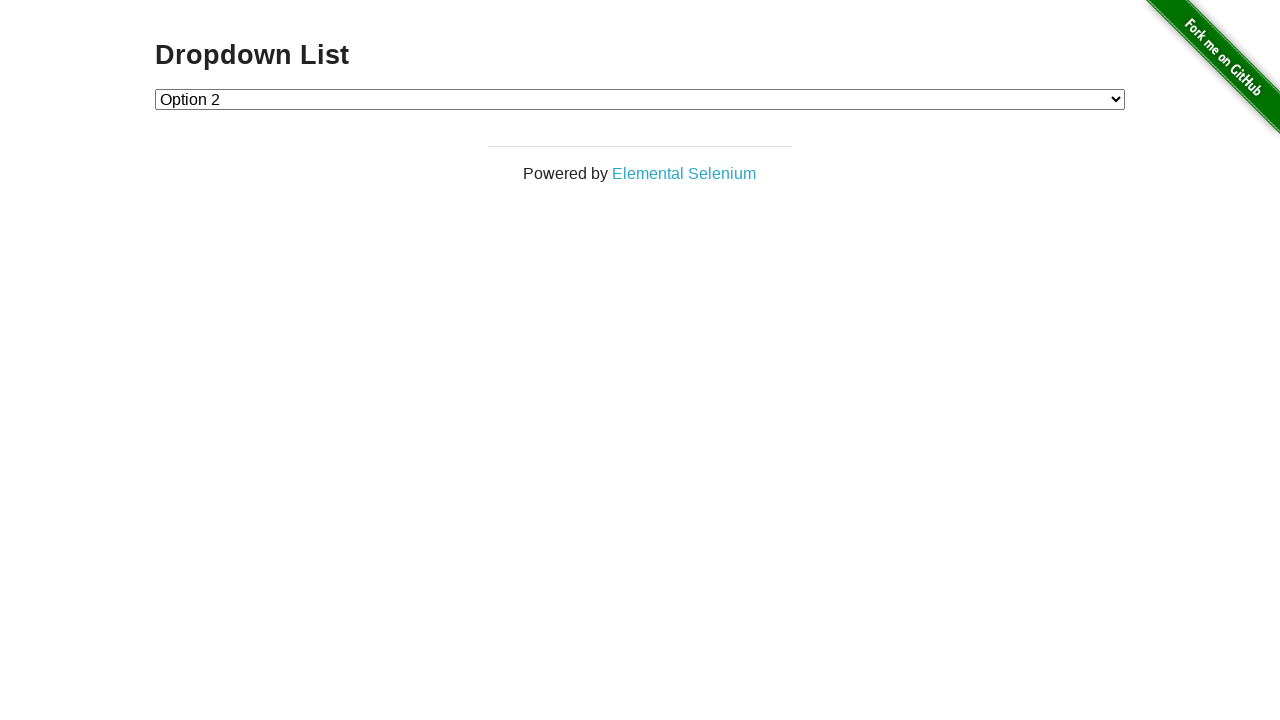

Selected Option 1 by visible text label ('Option 1') on select#dropdown
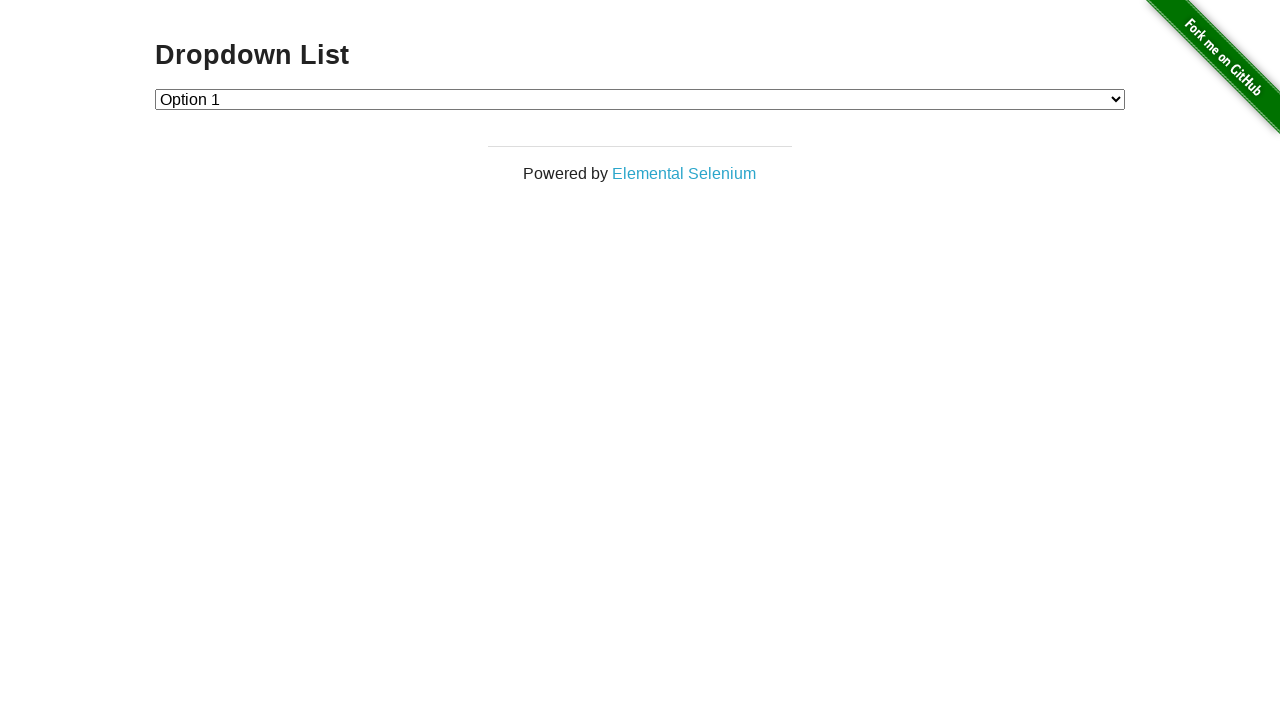

Waited 500ms to verify Option 1 selection by label
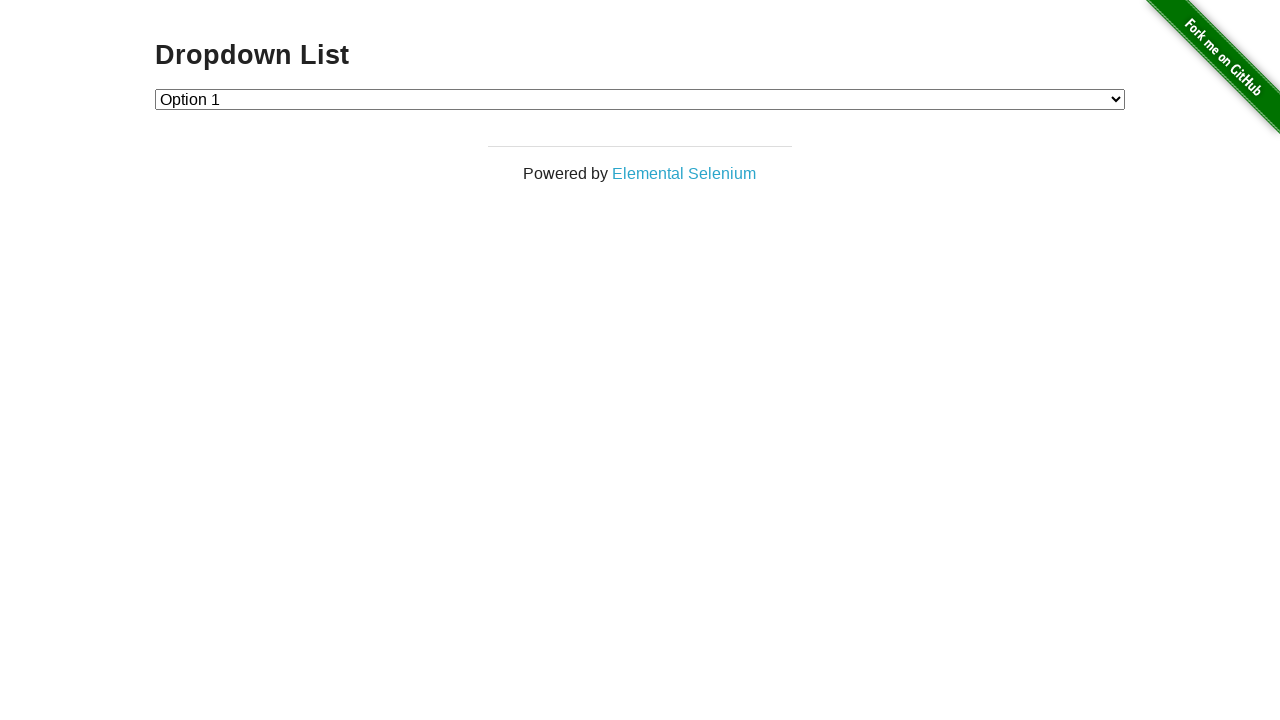

Retrieved all dropdown options
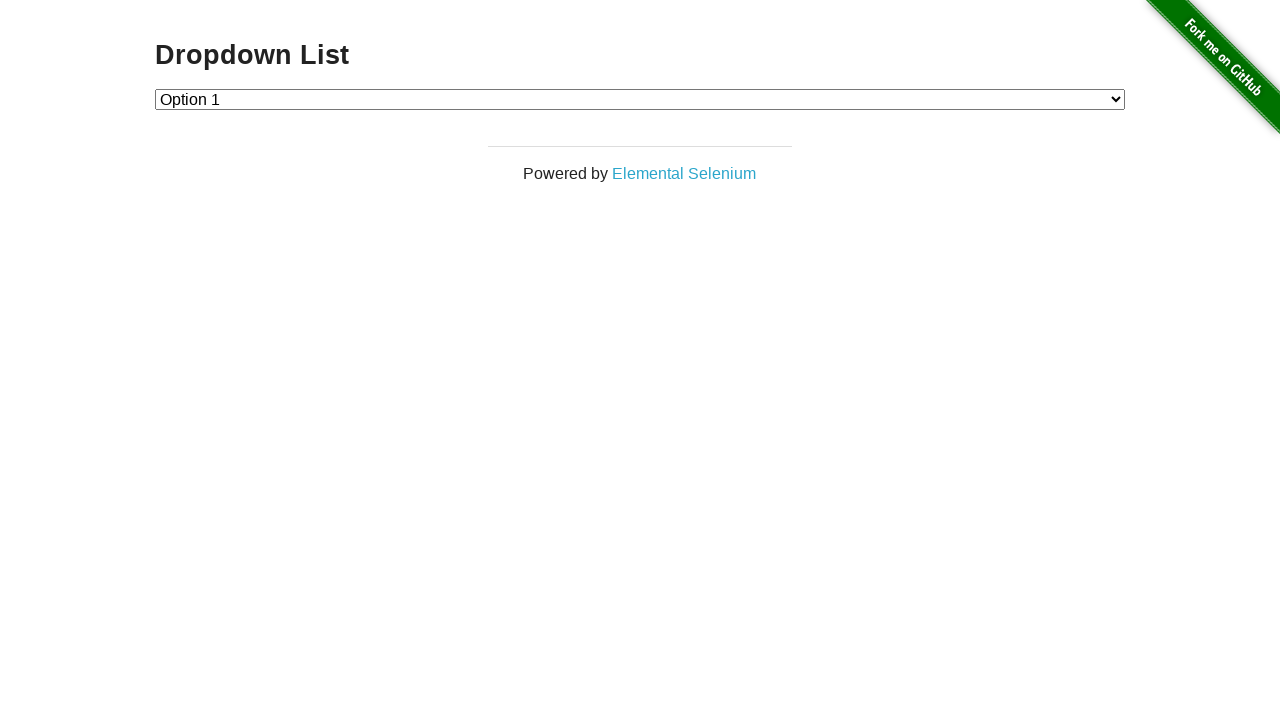

Verified dropdown contains exactly 3 options (found 3)
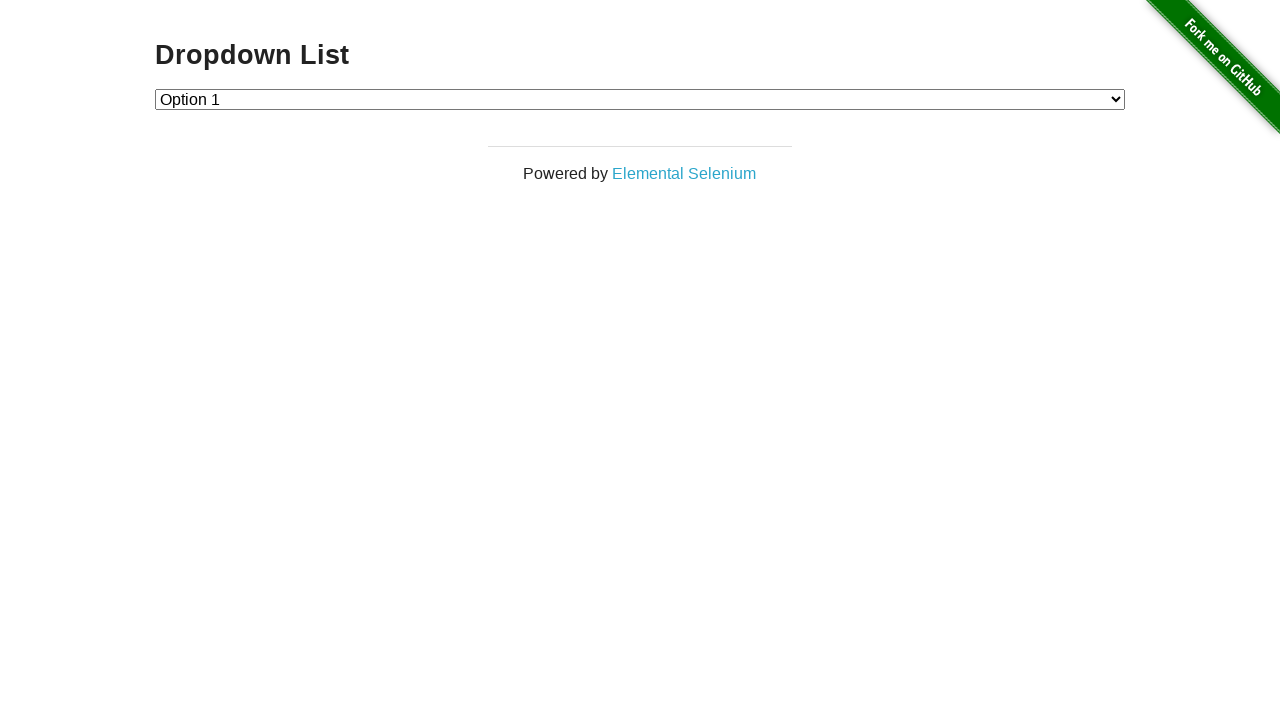

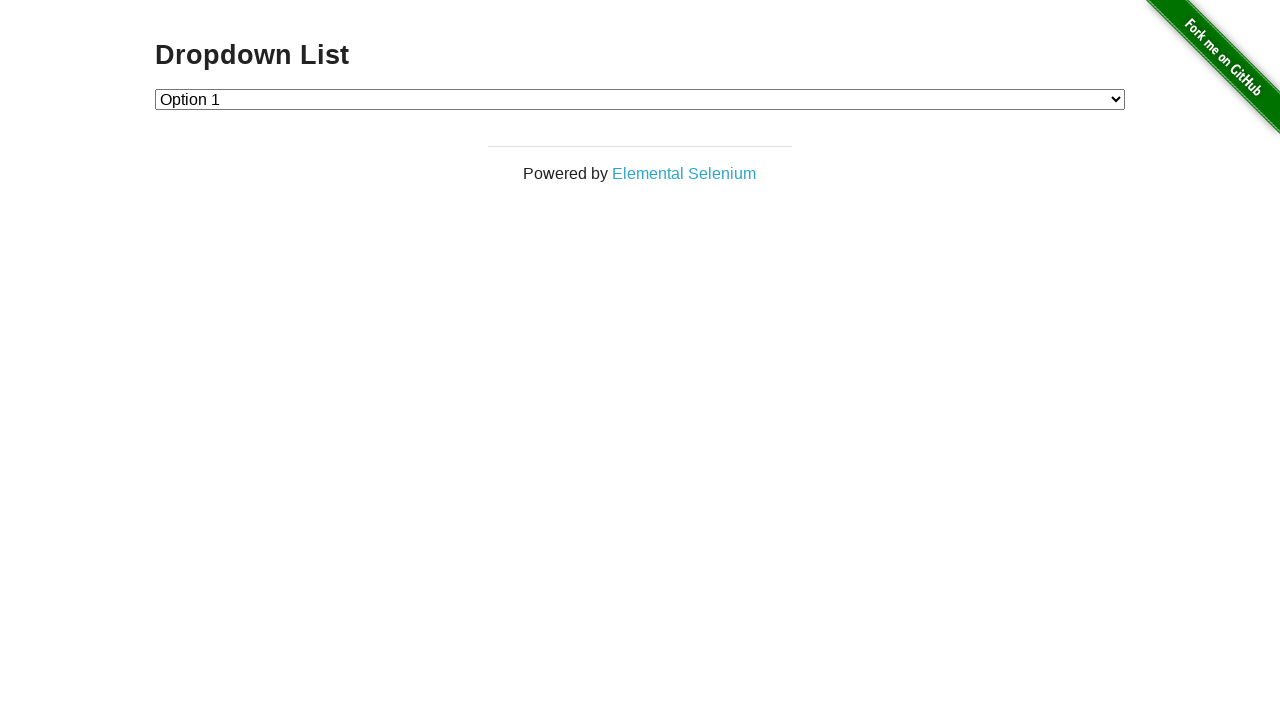